Tests the search functionality with an extremely long text input to verify boundary handling

Starting URL: https://www.labirint.ru/

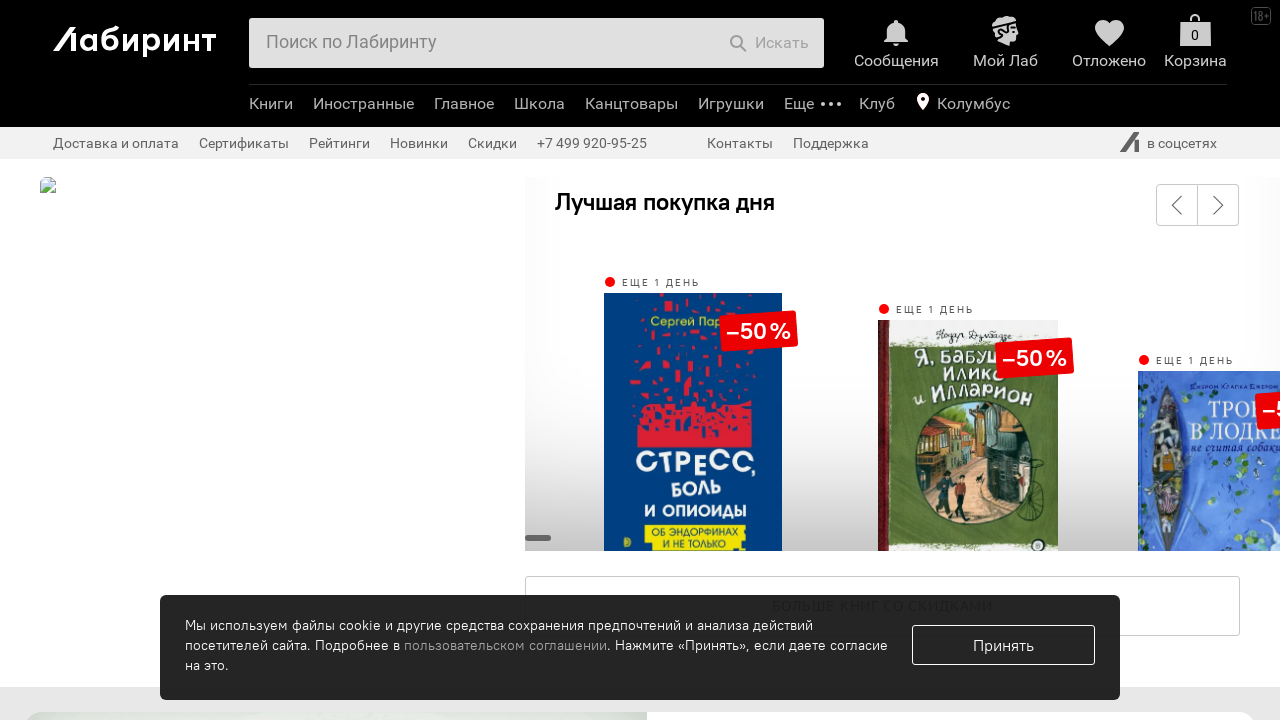

Filled search field with extremely long text (2700 characters) on #search-field
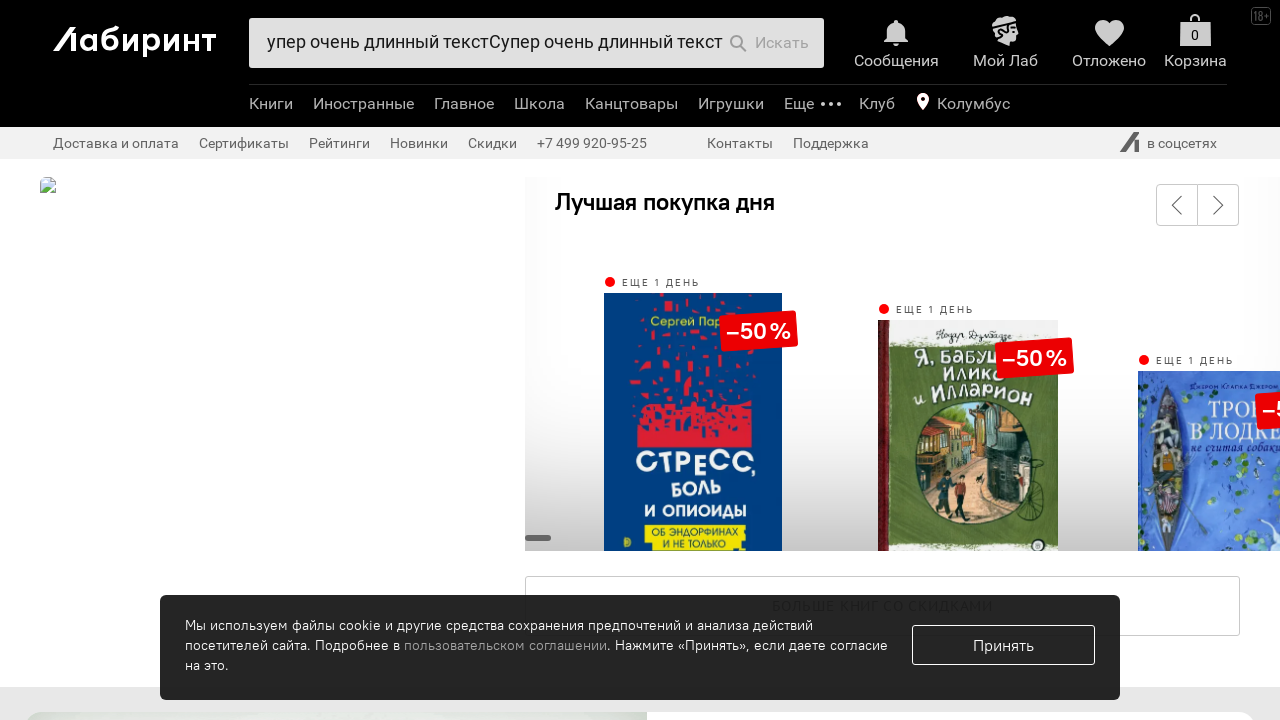

Clicked search submit button at (782, 43) on .b-header-b-search-e-btntxt
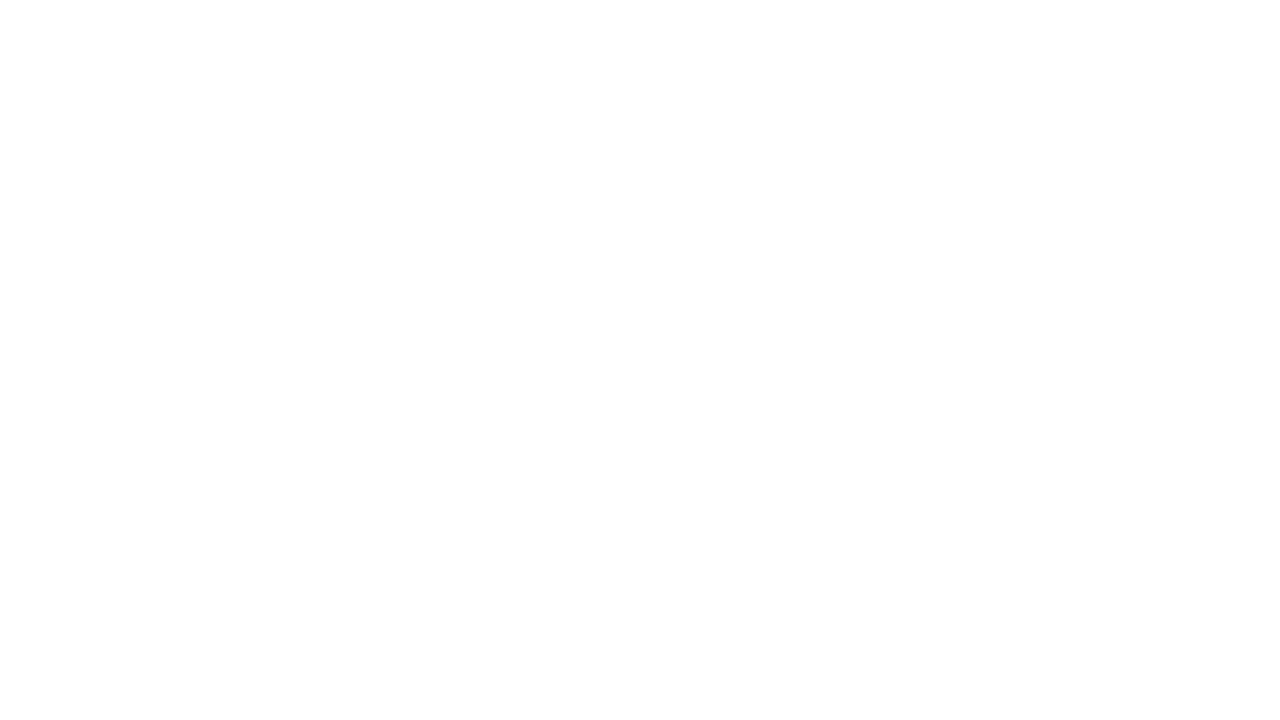

Page loaded and network became idle
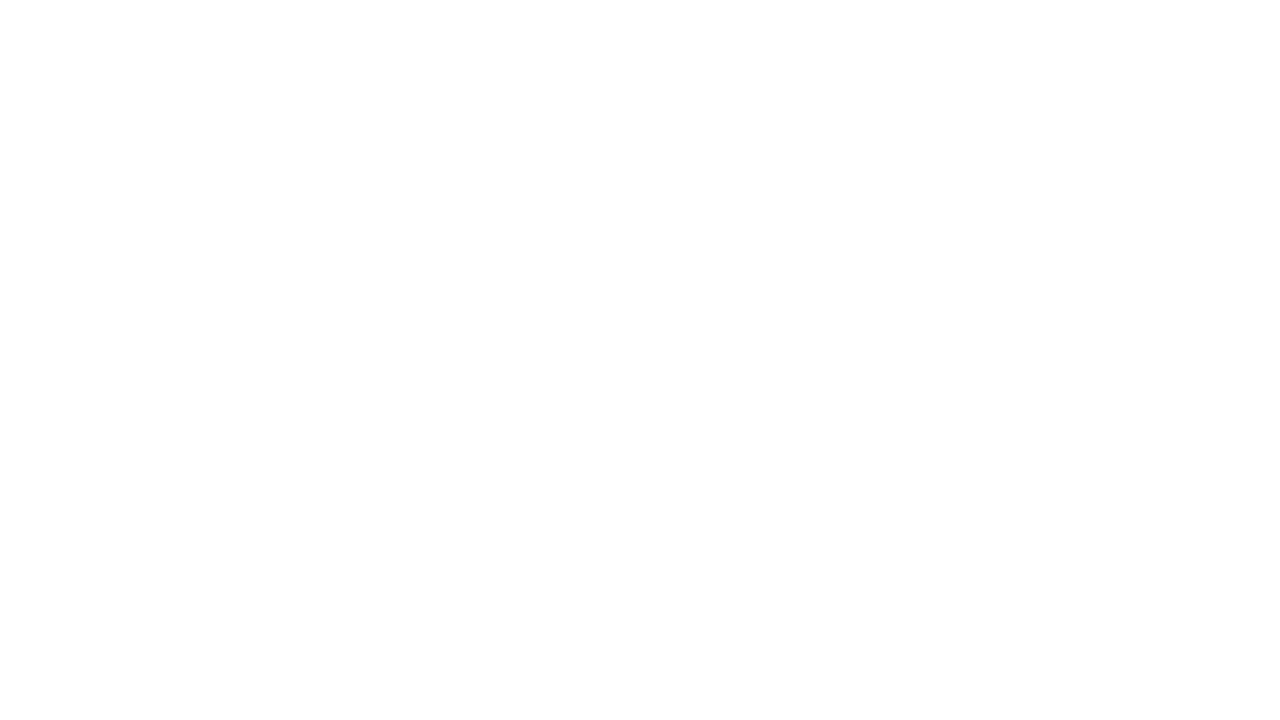

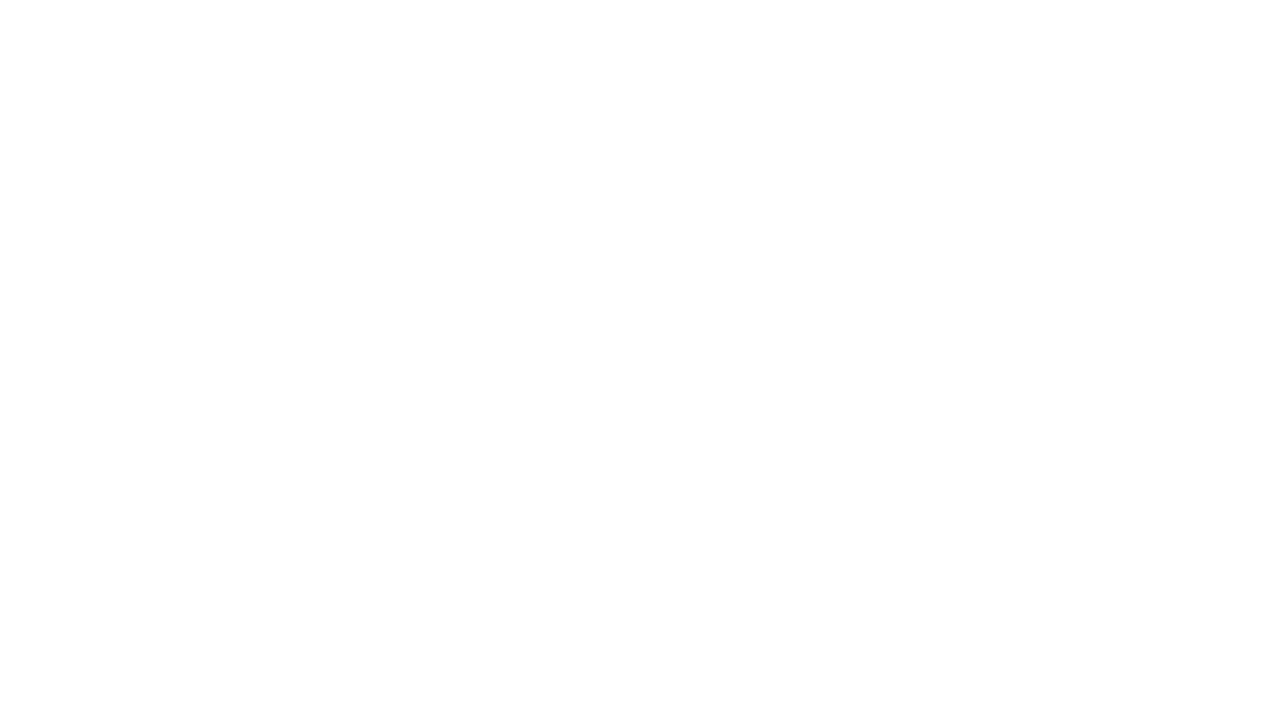